Verifies that clicking the LinkedIn button opens a popup to the LinkedIn page.

Starting URL: https://www.apollopharmacy.in/

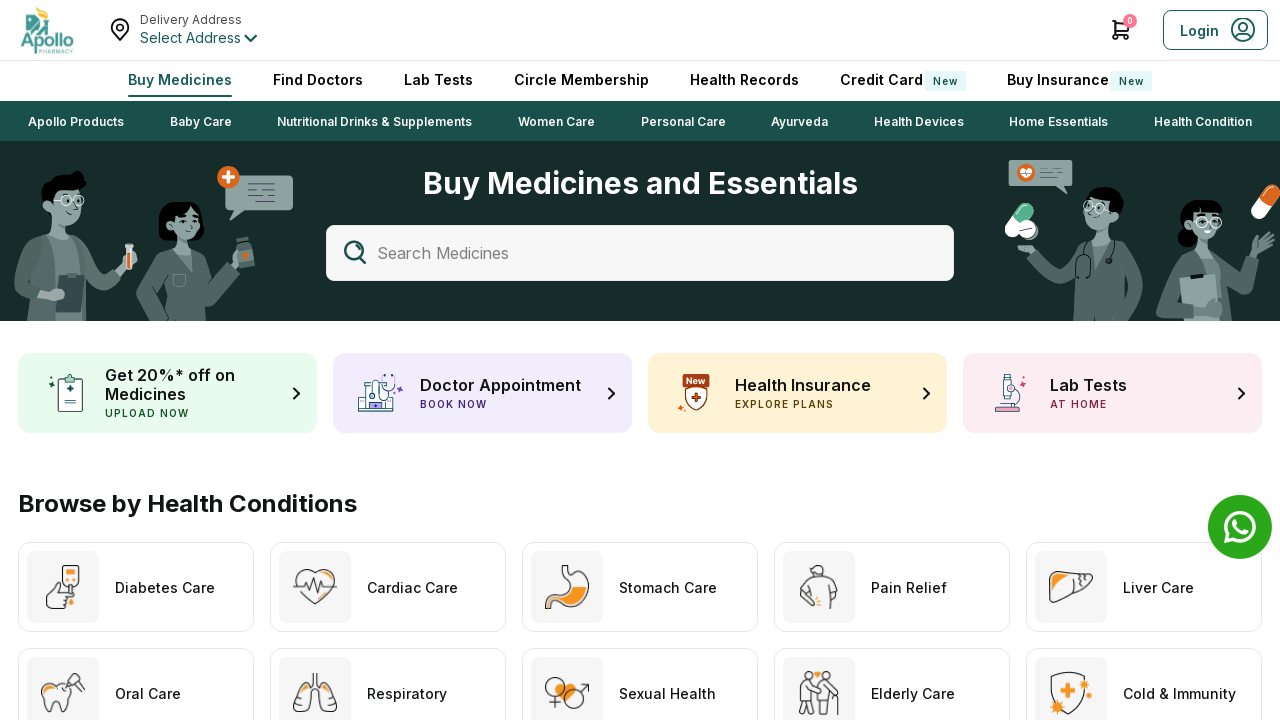

Clicked LinkedIn button and popup started opening at (1166, 557) on internal:label="Linkedin"i
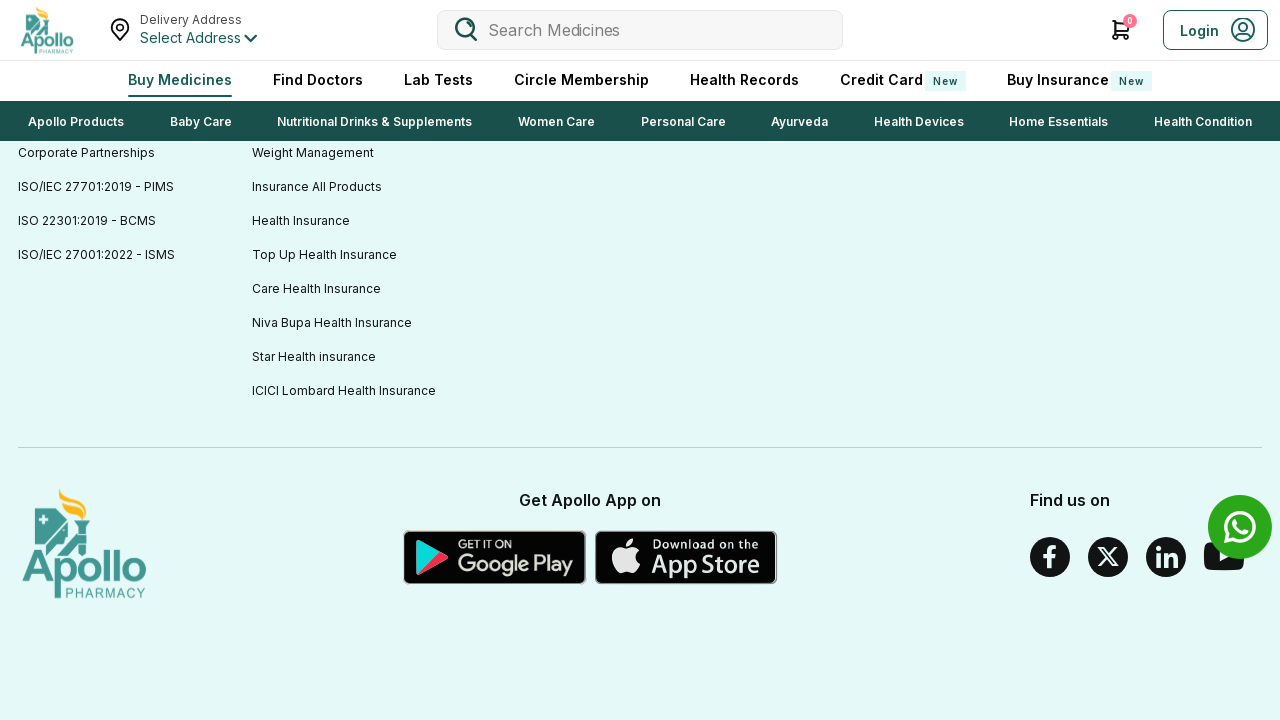

LinkedIn popup window opened
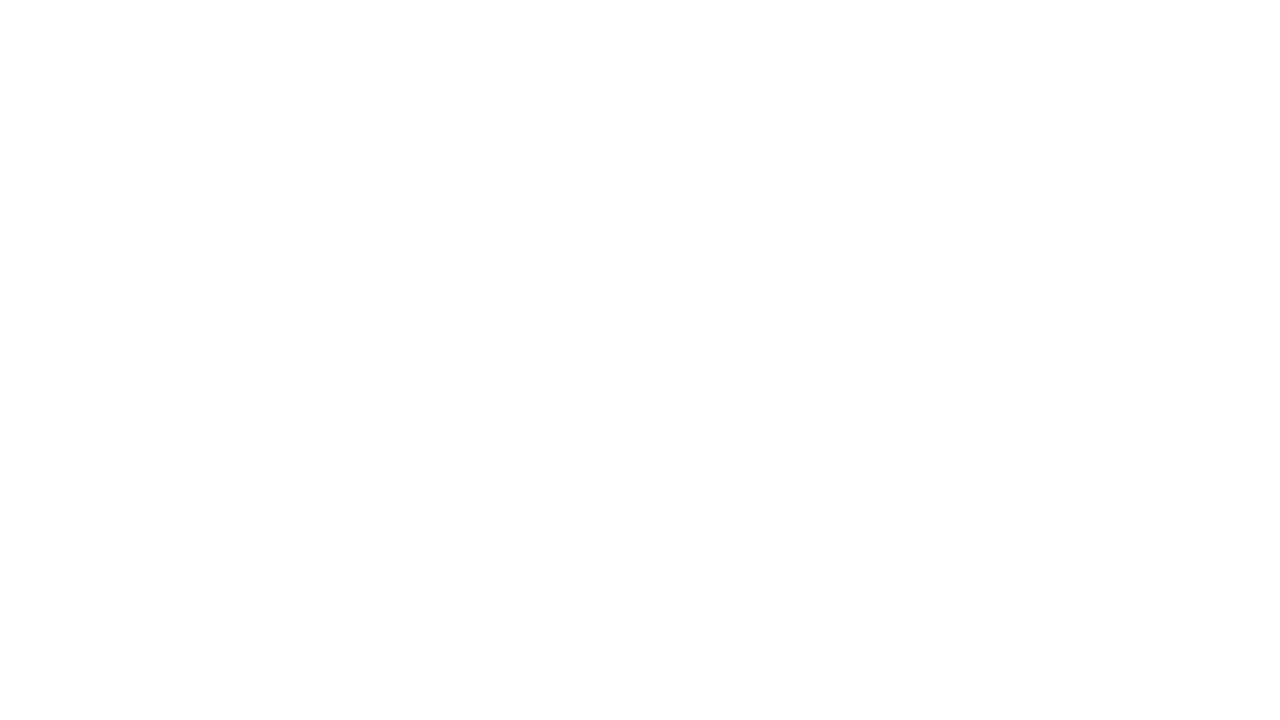

LinkedIn popup page finished loading (networkidle state reached)
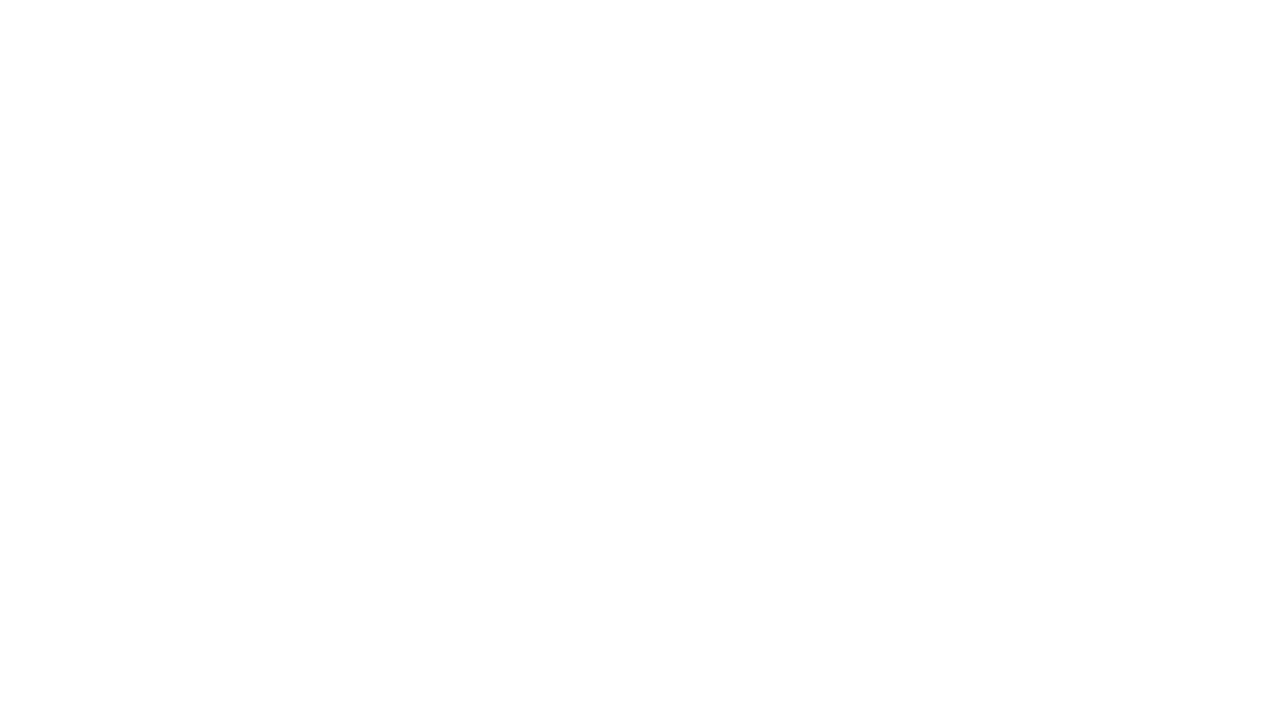

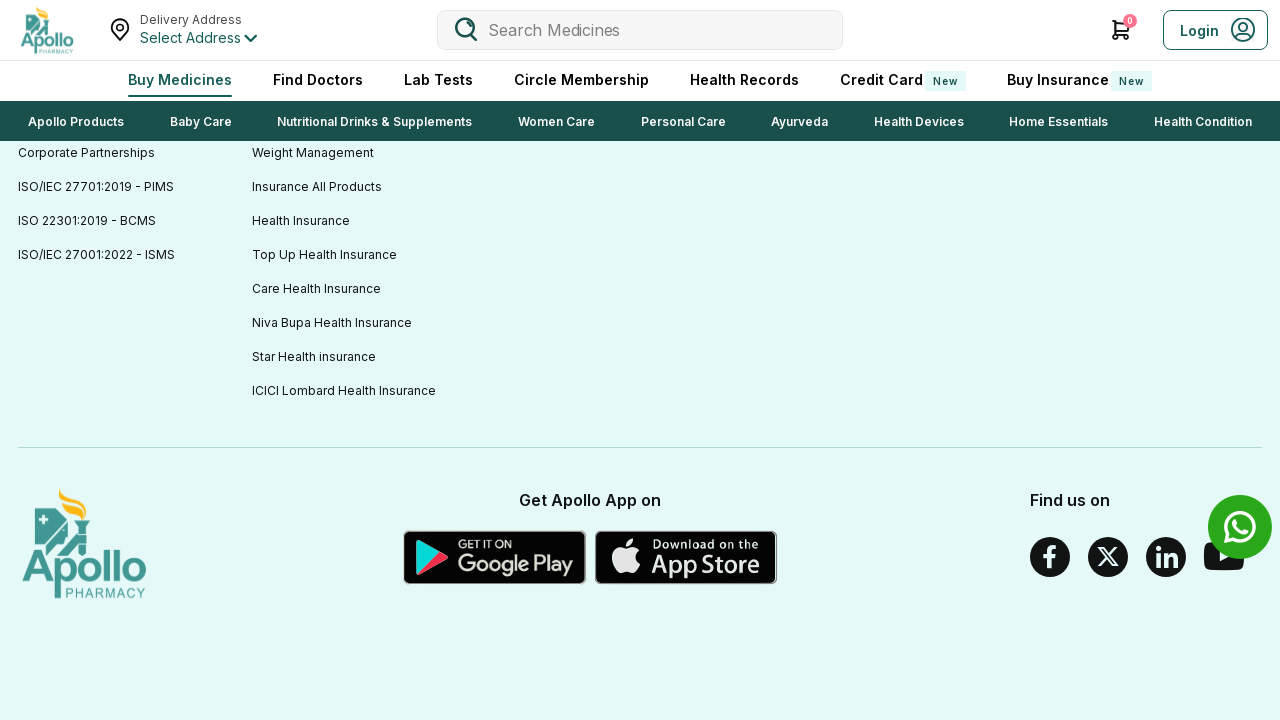